Tests a complete flight booking flow on BlazeDemo - selects departure and destination cities, chooses a flight, fills in passenger and payment details, and confirms the booking

Starting URL: https://blazedemo.com/

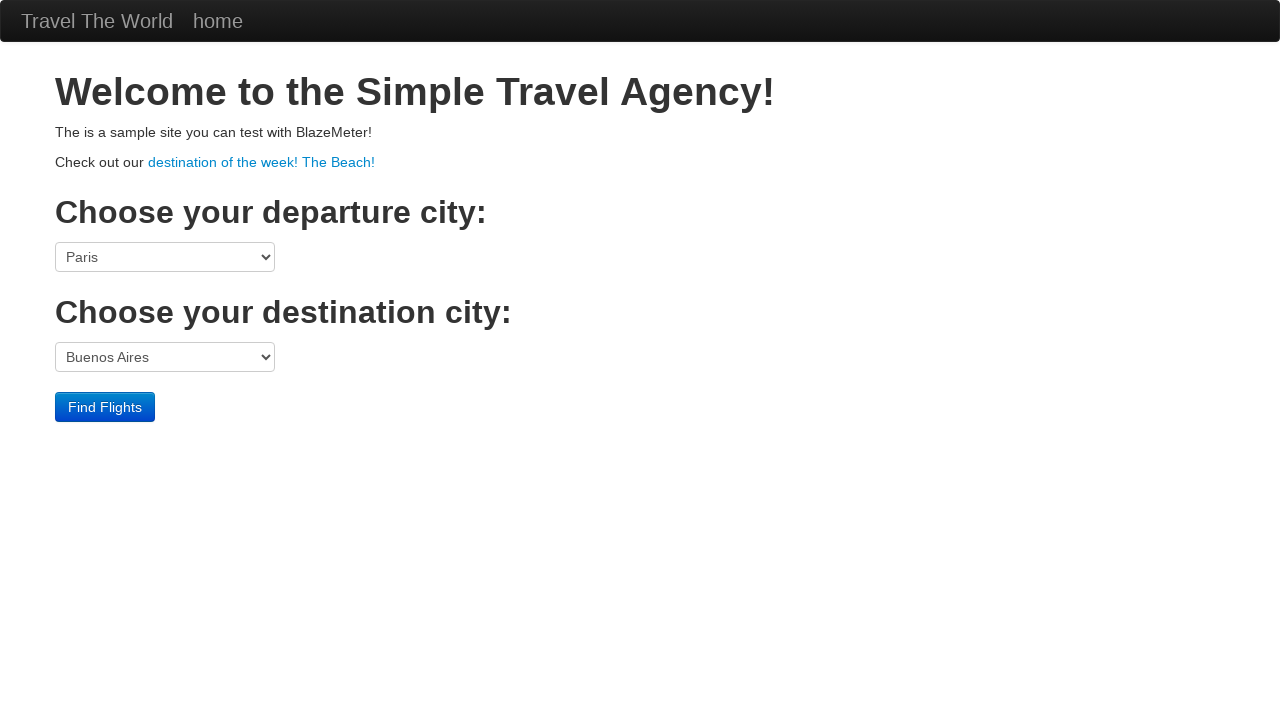

Set viewport size to 550x692
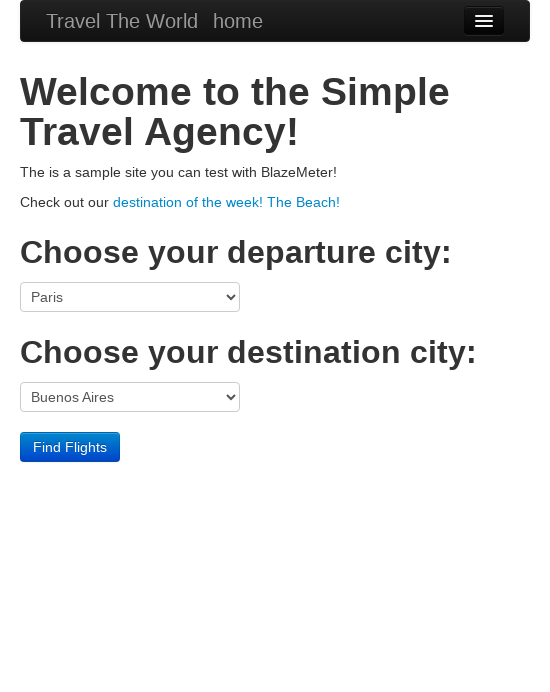

Clicked departure city dropdown at (130, 297) on select[name='fromPort']
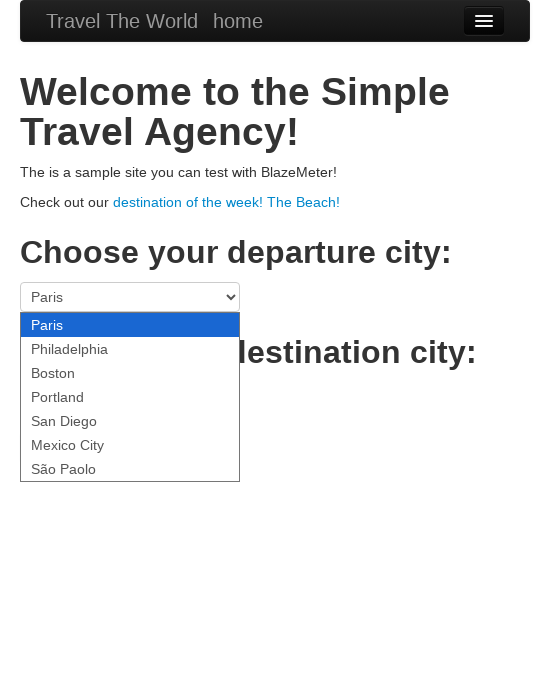

Selected Paris as departure city on select[name='fromPort']
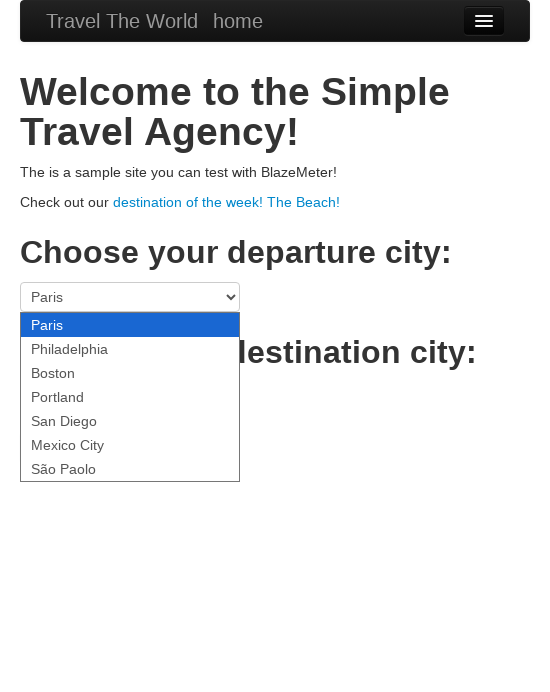

Clicked destination city dropdown at (130, 397) on select[name='toPort']
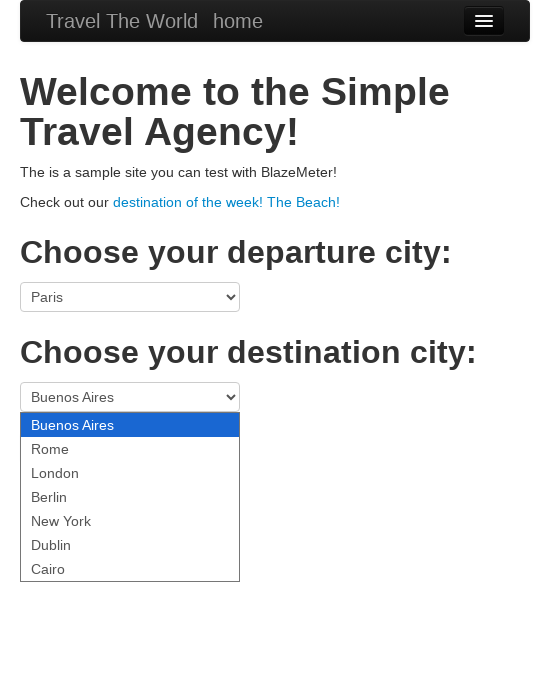

Selected London as destination city on select[name='toPort']
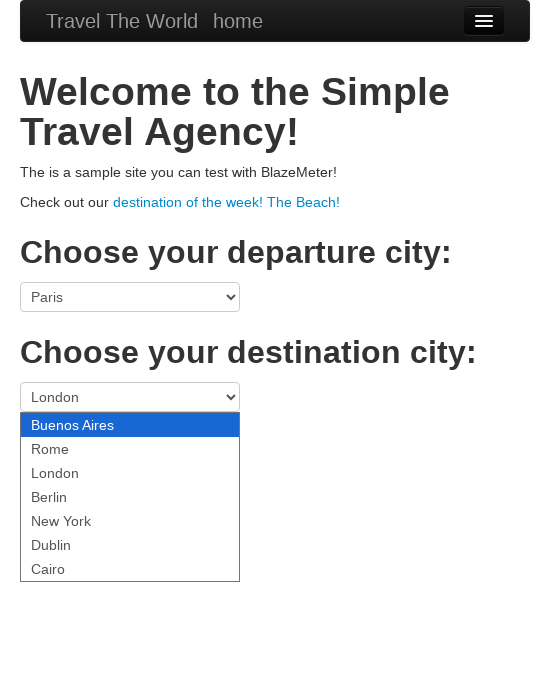

Clicked Find Flights button at (70, 447) on .btn-primary
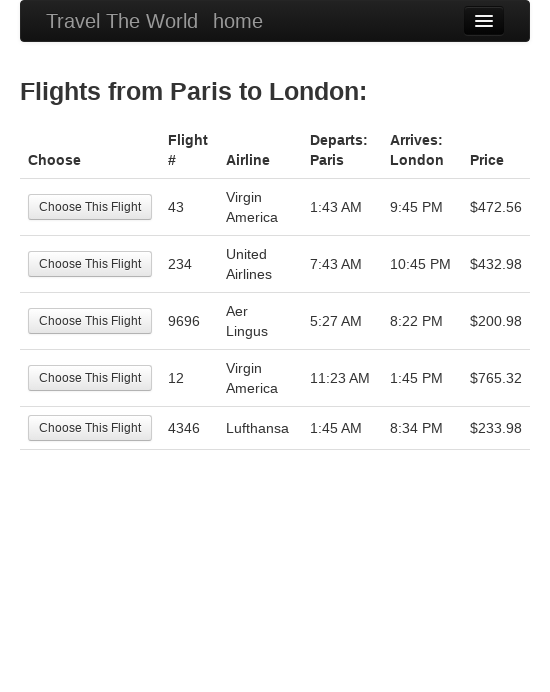

Retrieved flights heading text
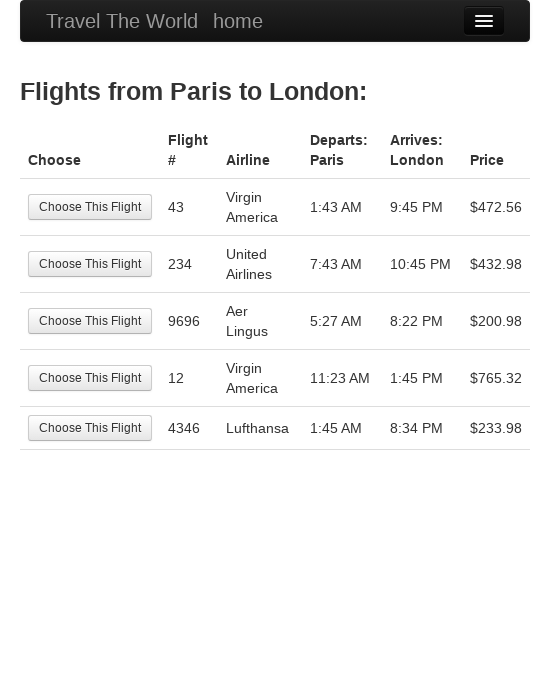

Verified flights heading contains 'Flights from Paris to London:'
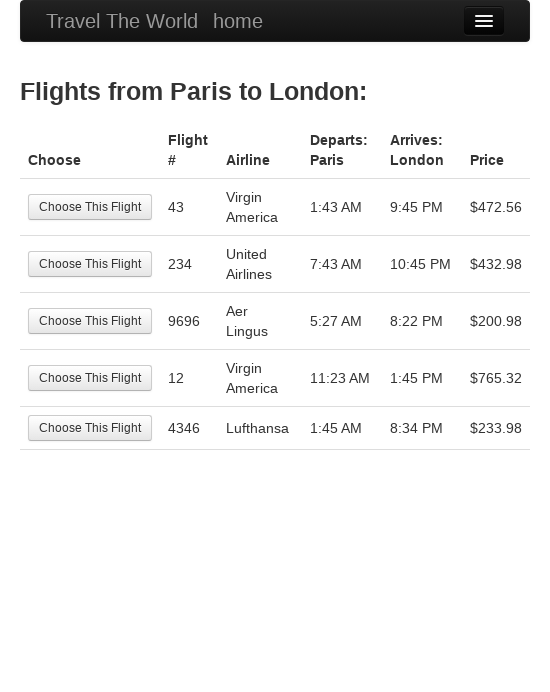

Clicked on second flight option at (90, 264) on tr:nth-child(2) .btn
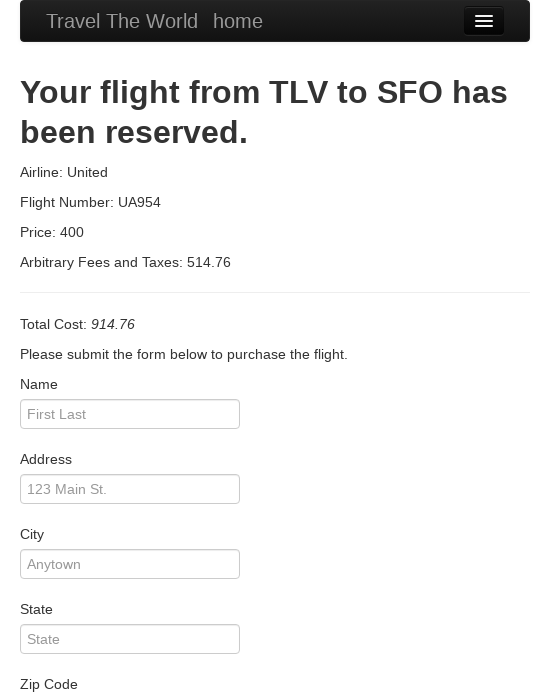

Clicked passenger name field at (130, 414) on #inputName
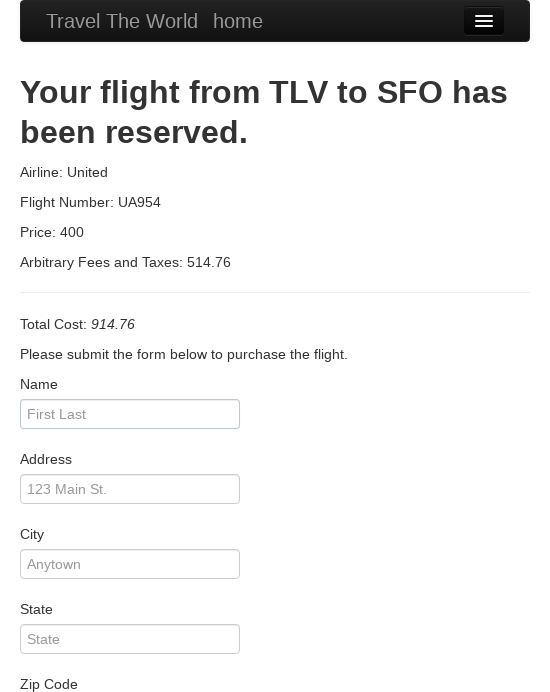

Filled passenger name with 'António José' on #inputName
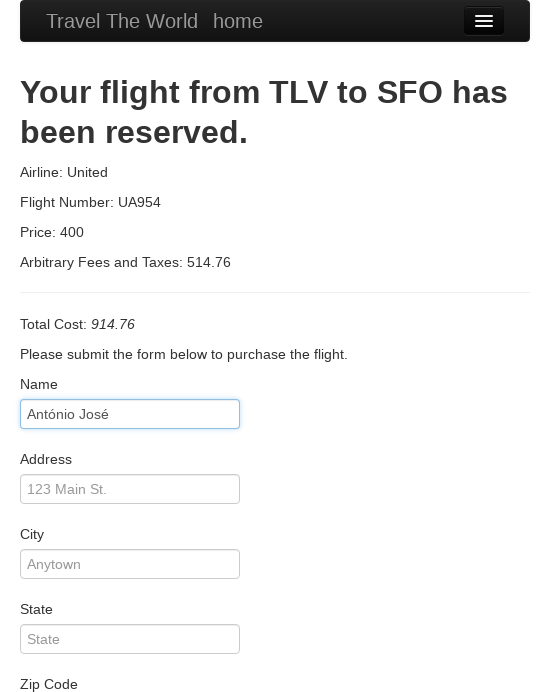

Clicked zip code field at (130, 346) on #zipCode
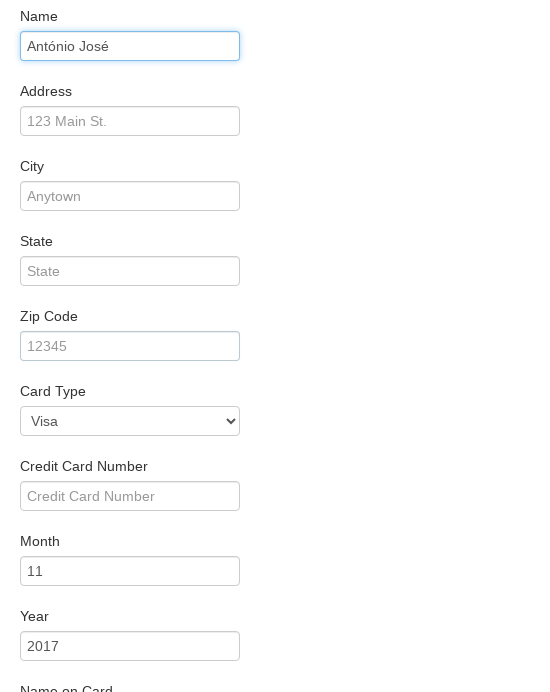

Filled zip code with '3333' on #zipCode
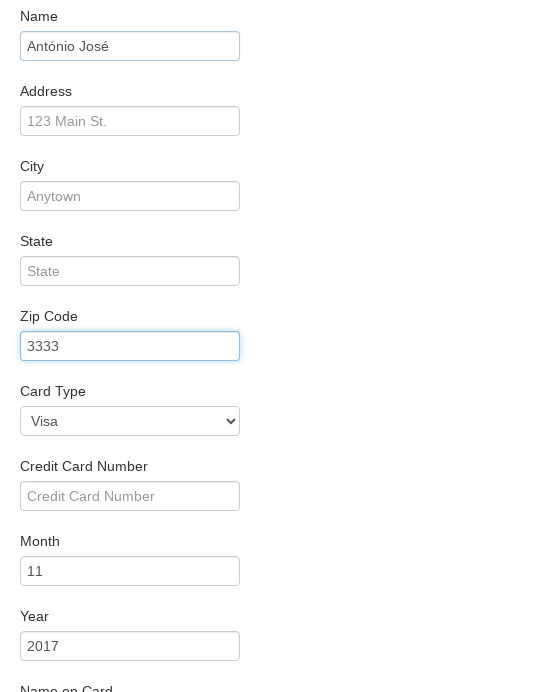

Clicked card type dropdown at (130, 421) on #cardType
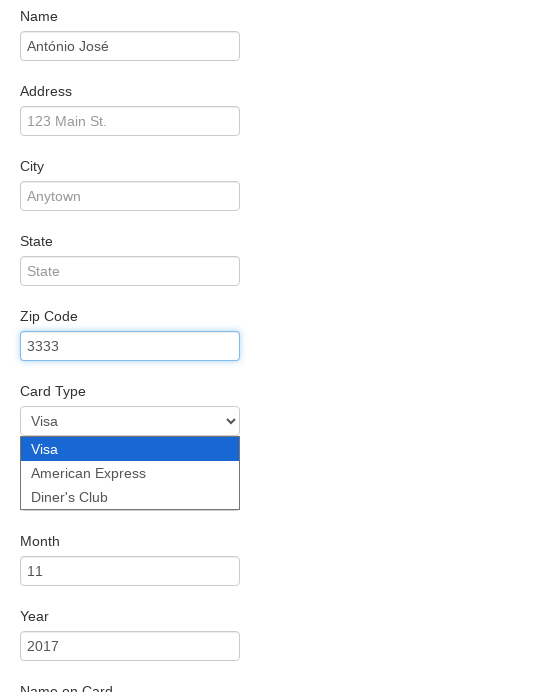

Selected American Express as card type on #cardType
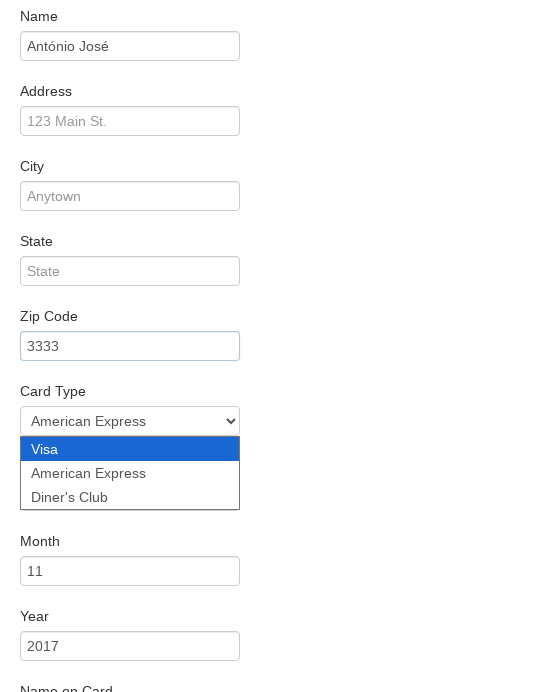

Clicked credit card number field at (130, 496) on #creditCardNumber
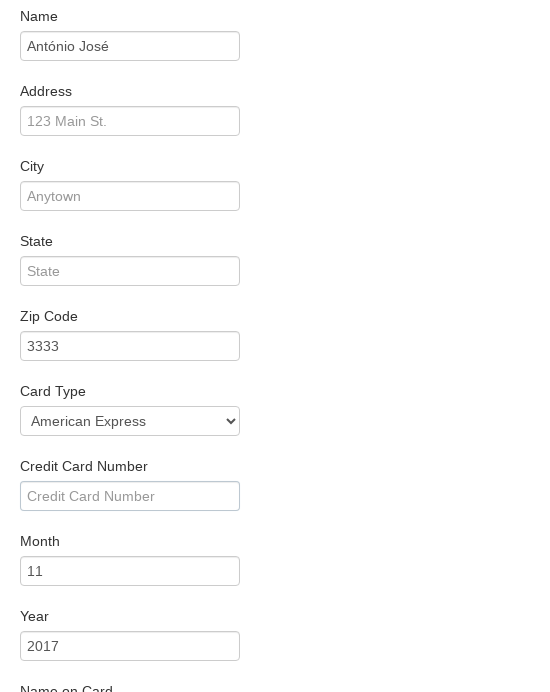

Filled credit card number with '1231313131312312312312' on #creditCardNumber
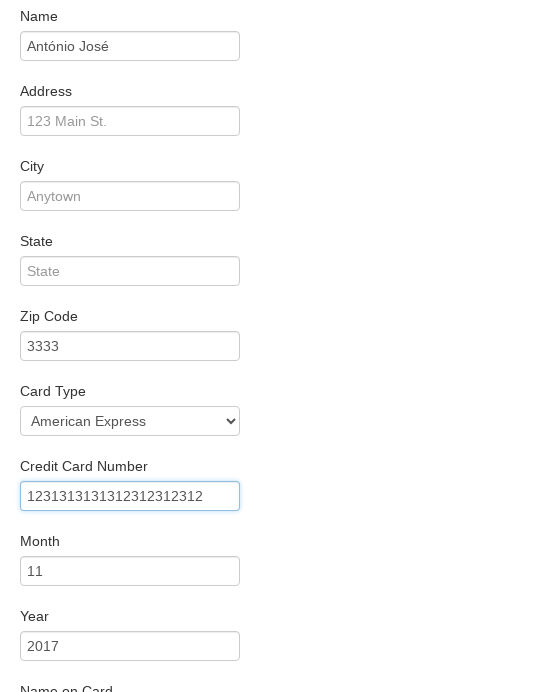

Clicked Purchase Flight button at (82, 657) on .btn-primary
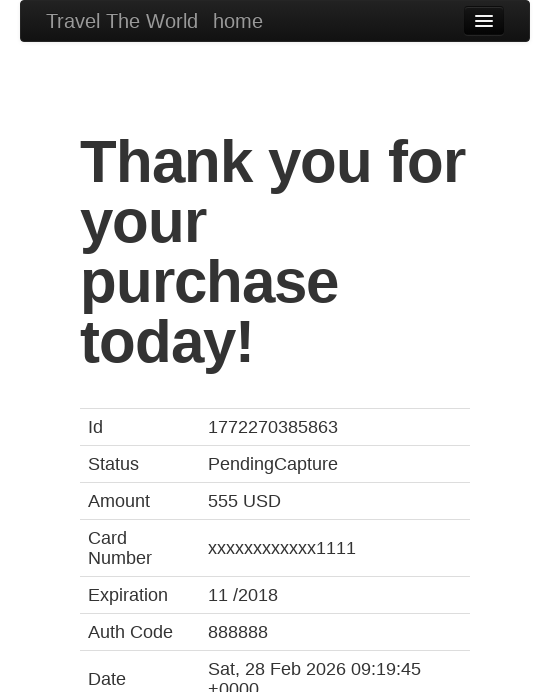

Verified booking confirmation page title is 'BlazeDemo Confirmation'
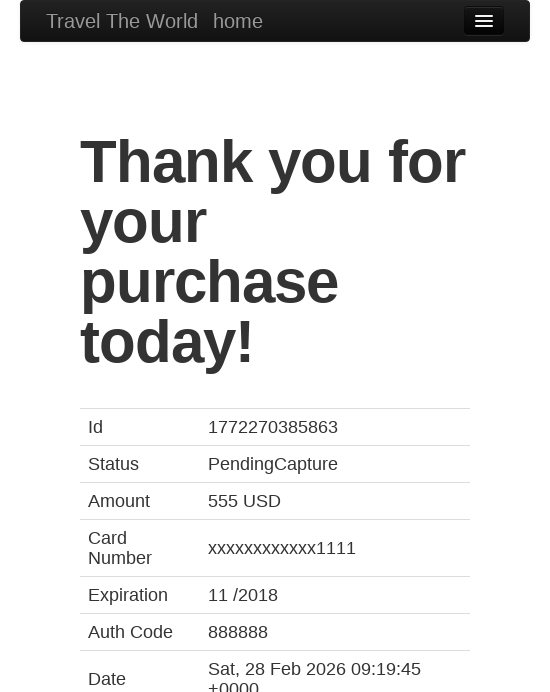

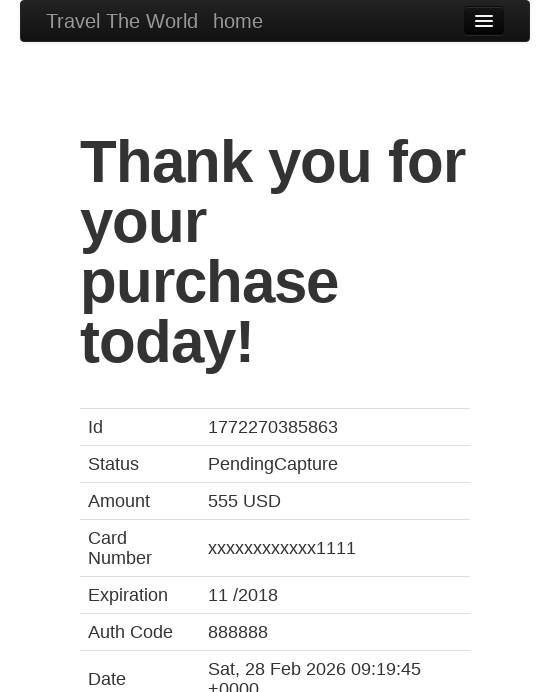